Opens the VCGamers Gercep page and verifies the URL contains /gercep and checks the page title

Starting URL: https://vcgamers.com/gercep

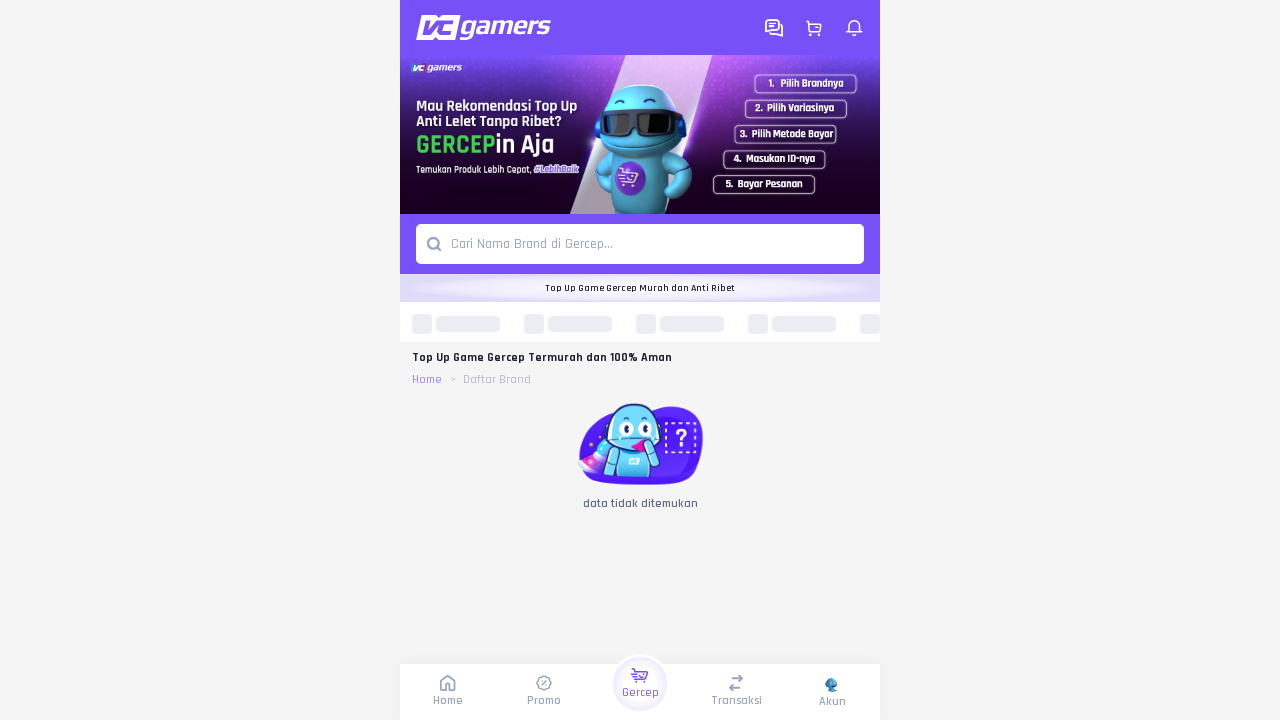

Verified URL contains /gercep
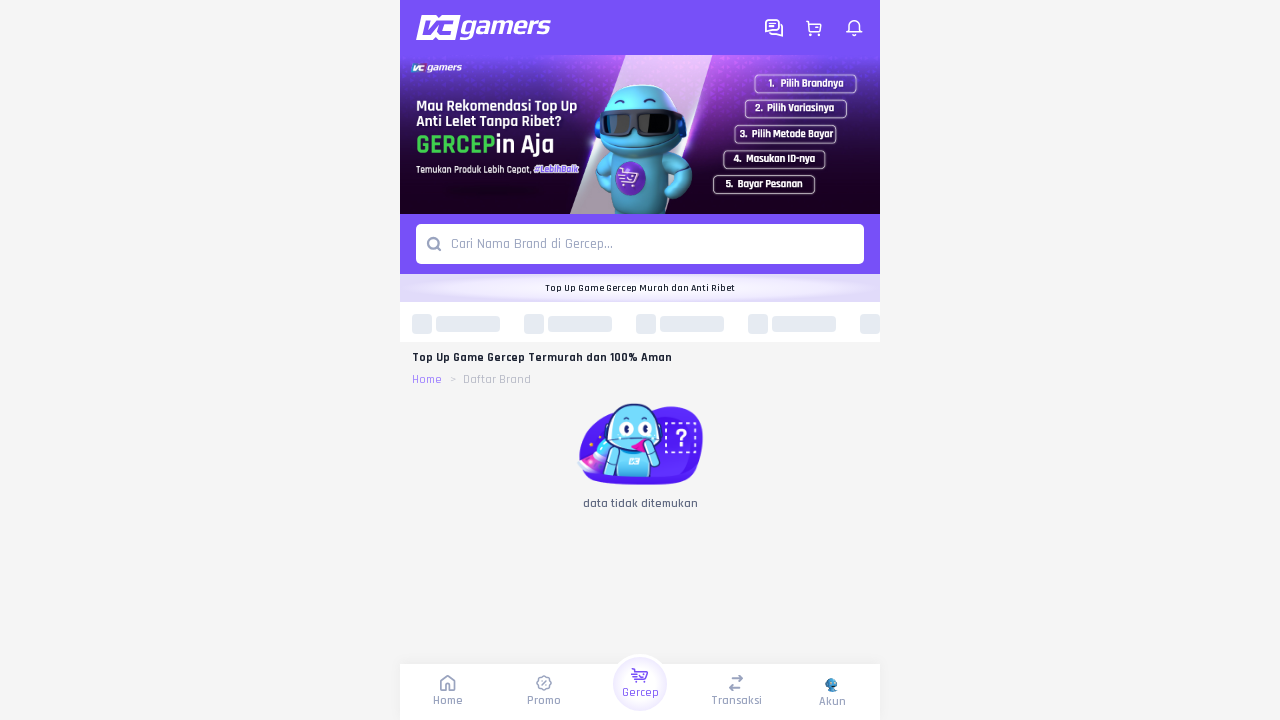

Verified page title contains VCGamers or Gercep: 'Top Up Game Gercep Anti Ribet'
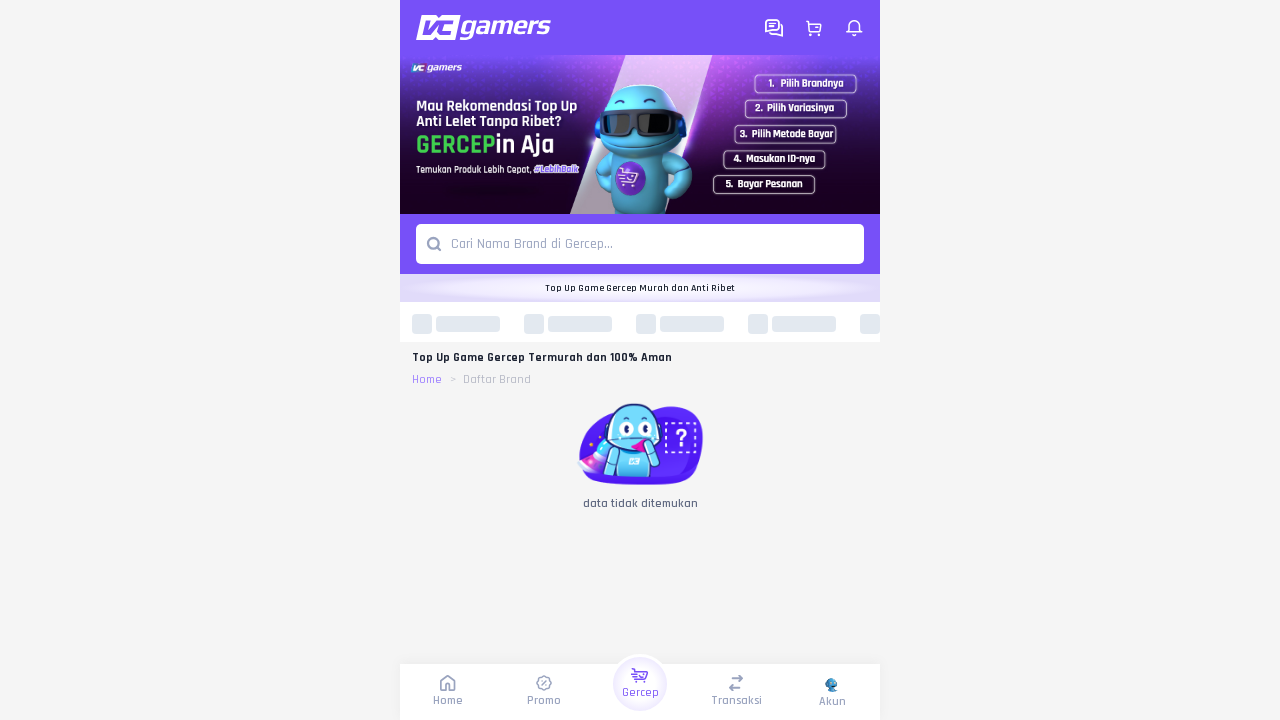

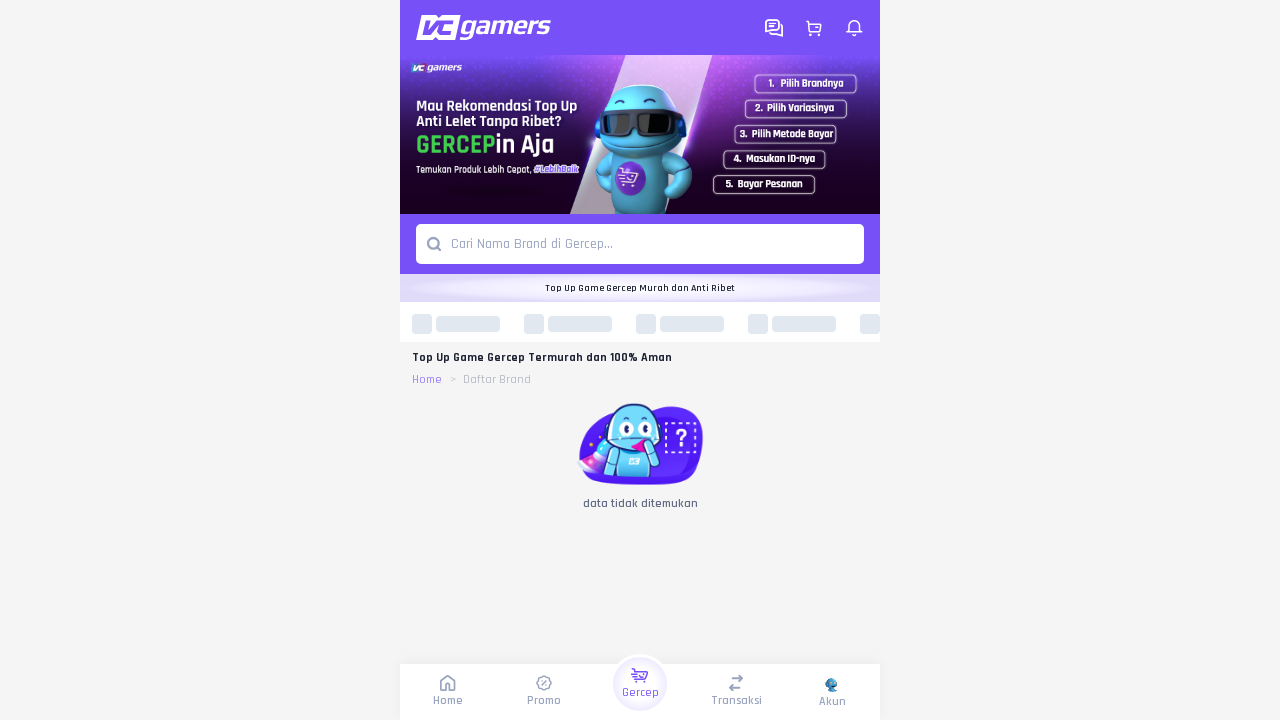